Advanced version of shop navigation test that clicks through Bottoms, Tops, and All shop sections with URL verification at each step.

Starting URL: https://www.qualitystream-practice.com/

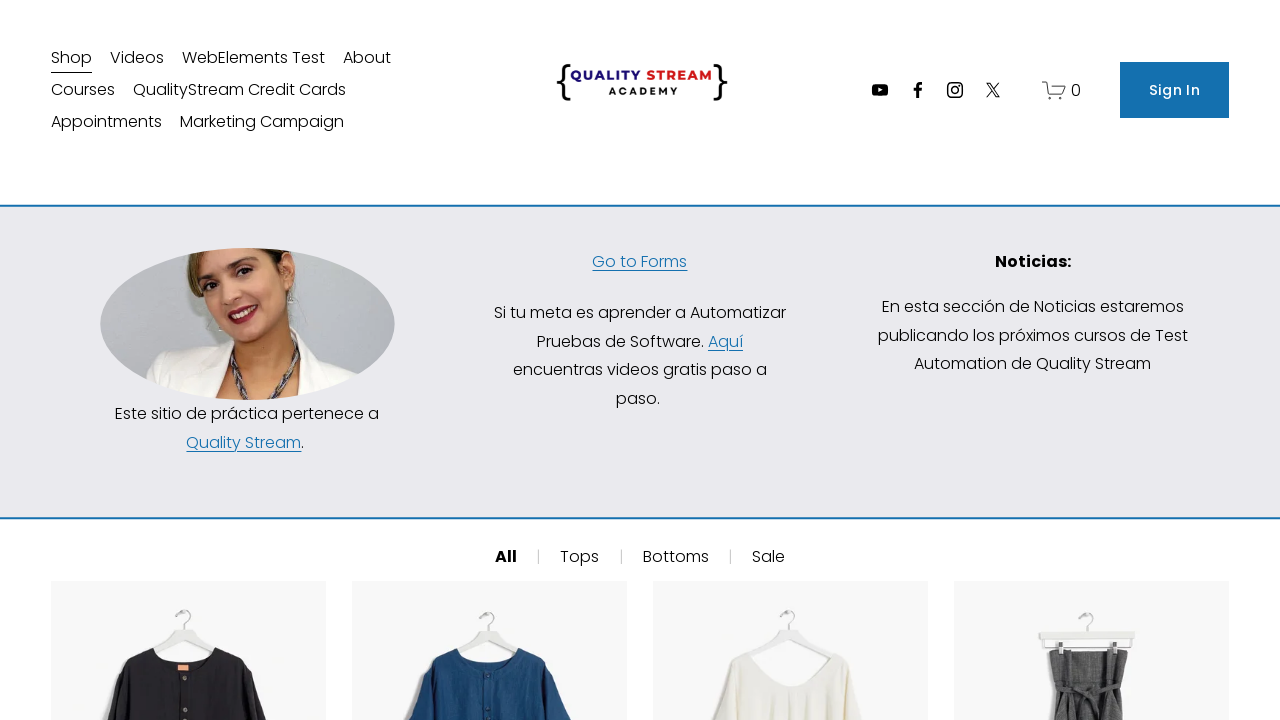

Clicked on Bottoms link at (676, 557) on xpath=//a[@href='/shop/bottoms']
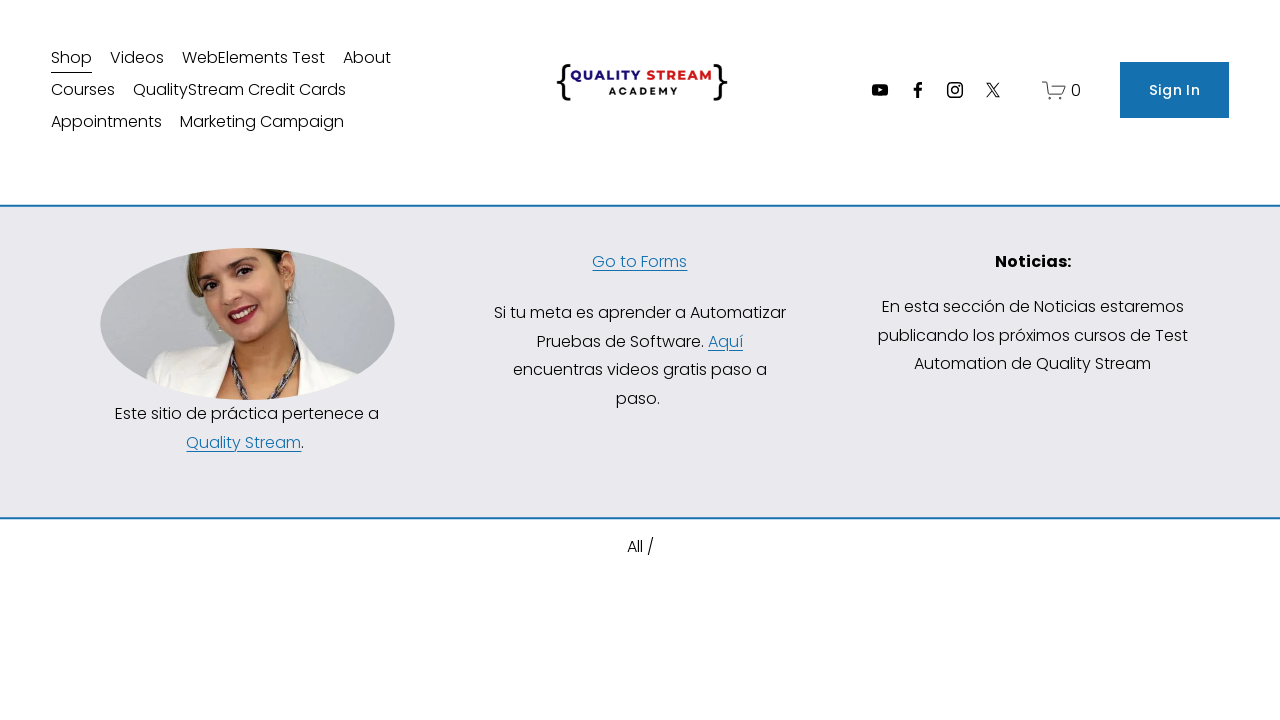

Navigated to Bottoms page and URL verified
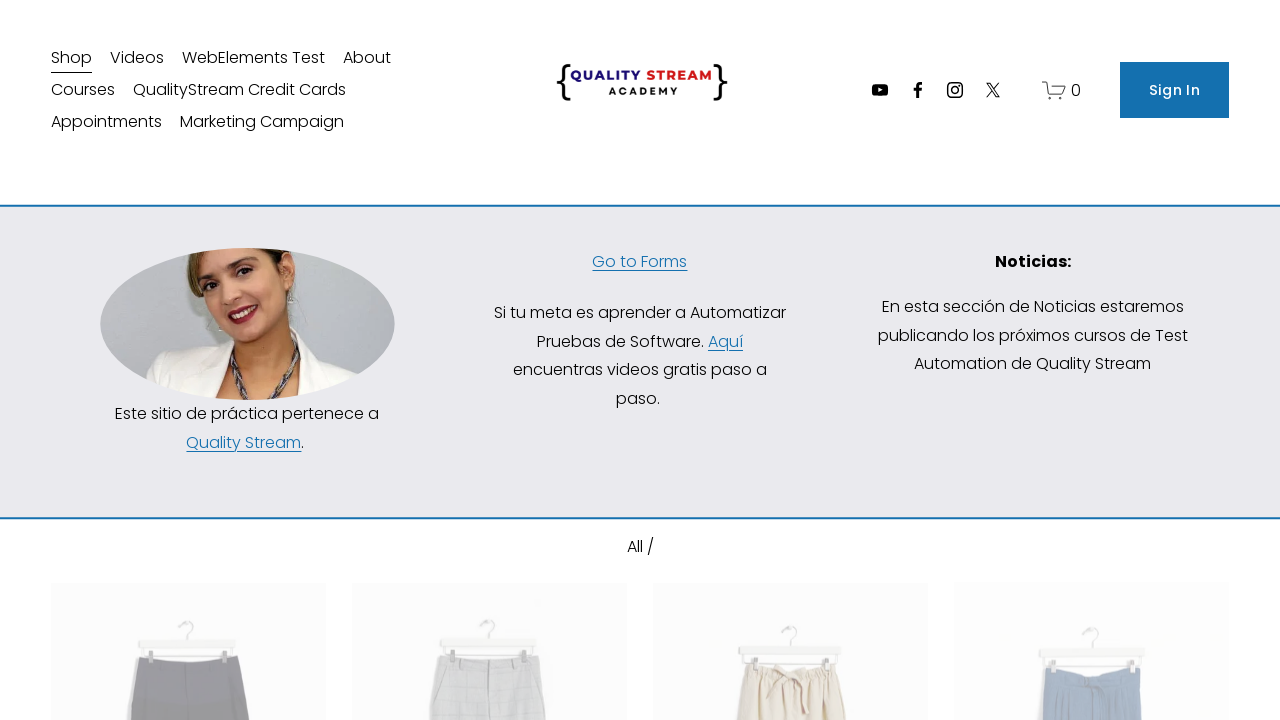

Navigated back to homepage
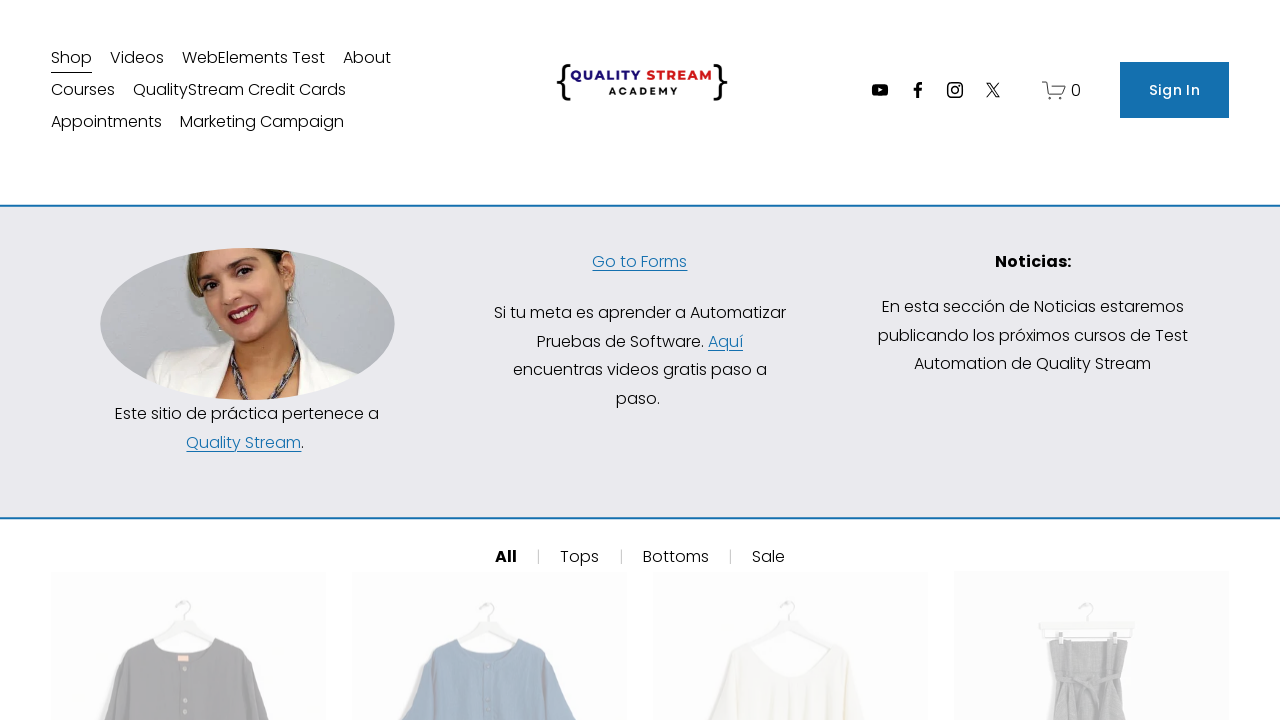

Clicked on Tops link at (580, 557) on xpath=//a[@href='/shop/tops']
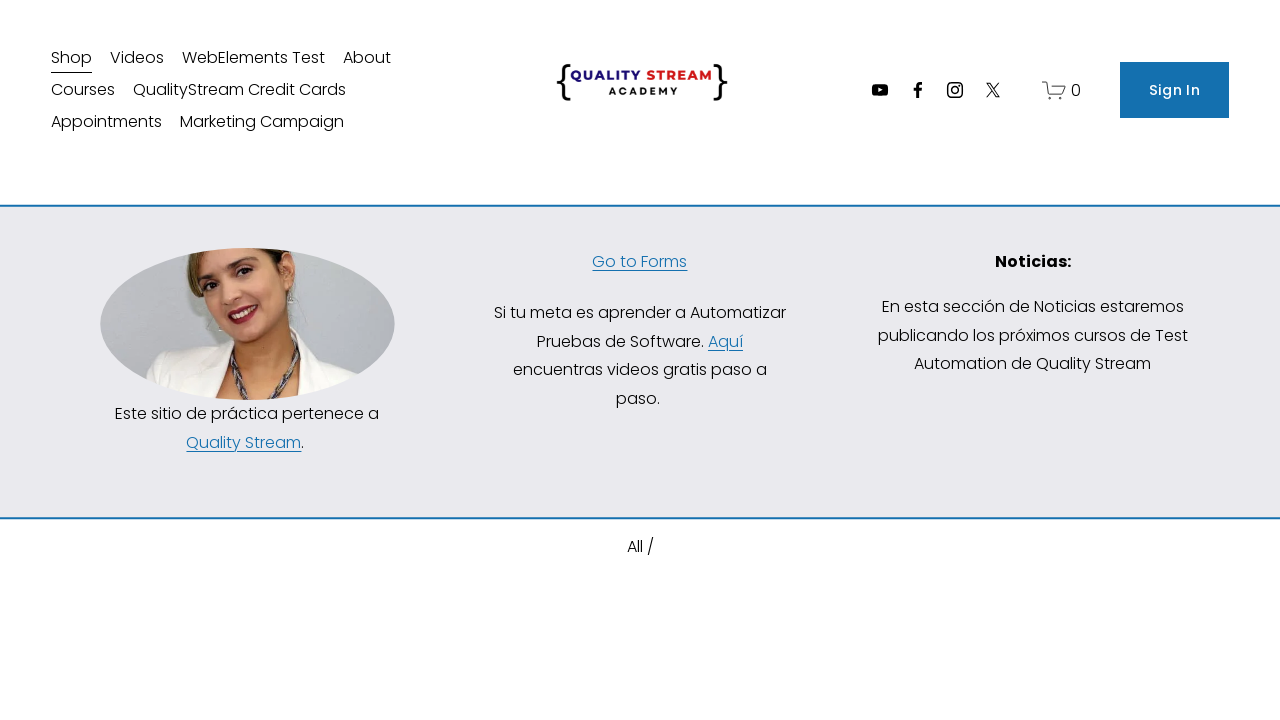

Navigated to Tops page and URL verified
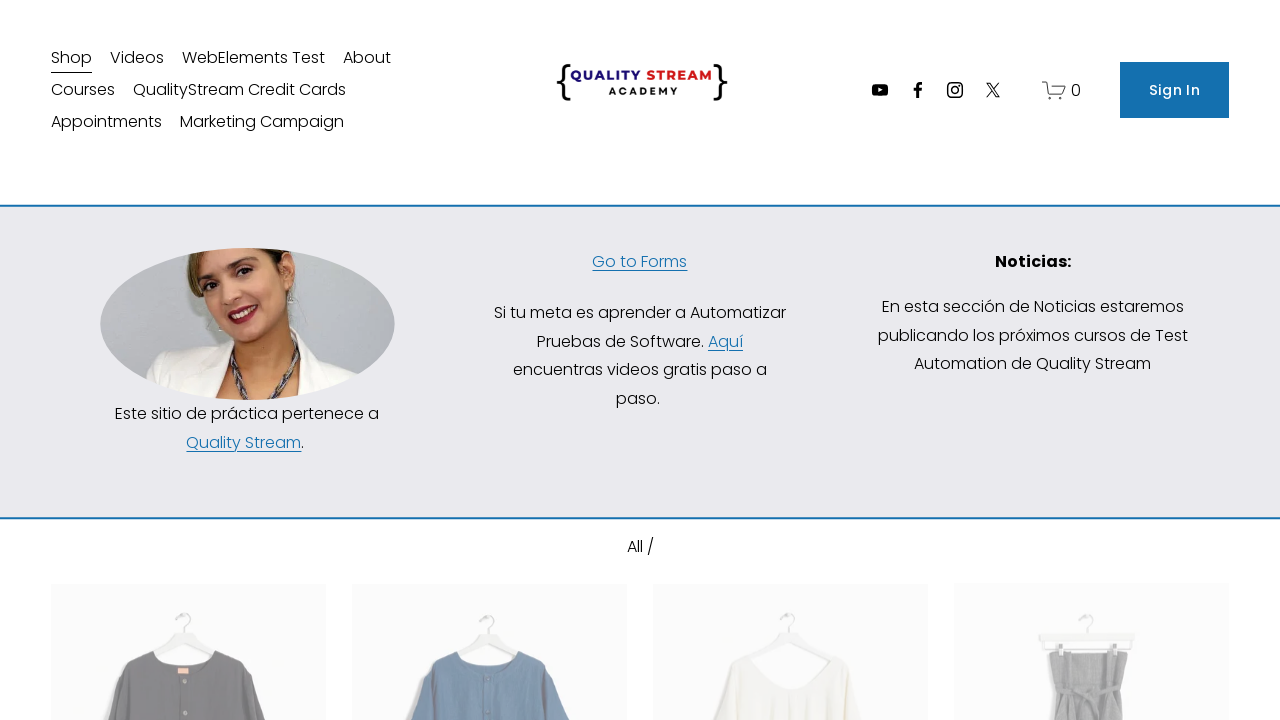

Clicked on All/Shop link at (634, 546) on xpath=//a[@href='/shop']
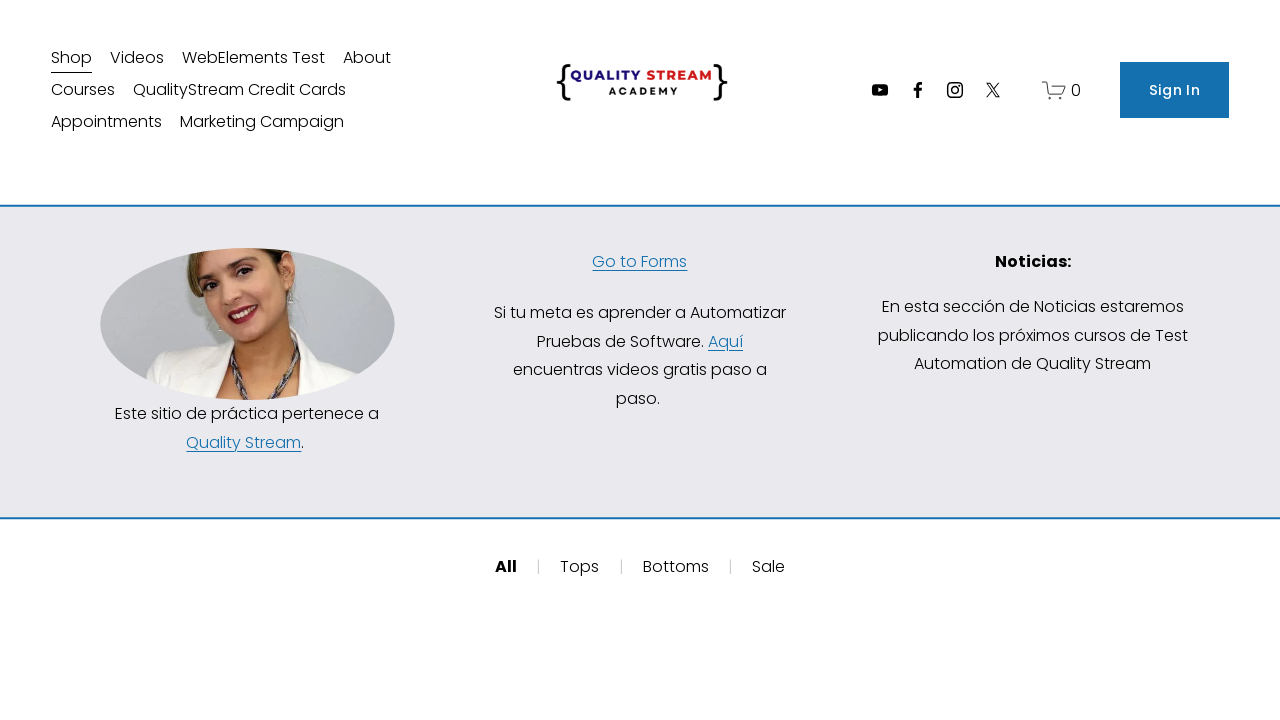

Navigated to Shop page and URL verified
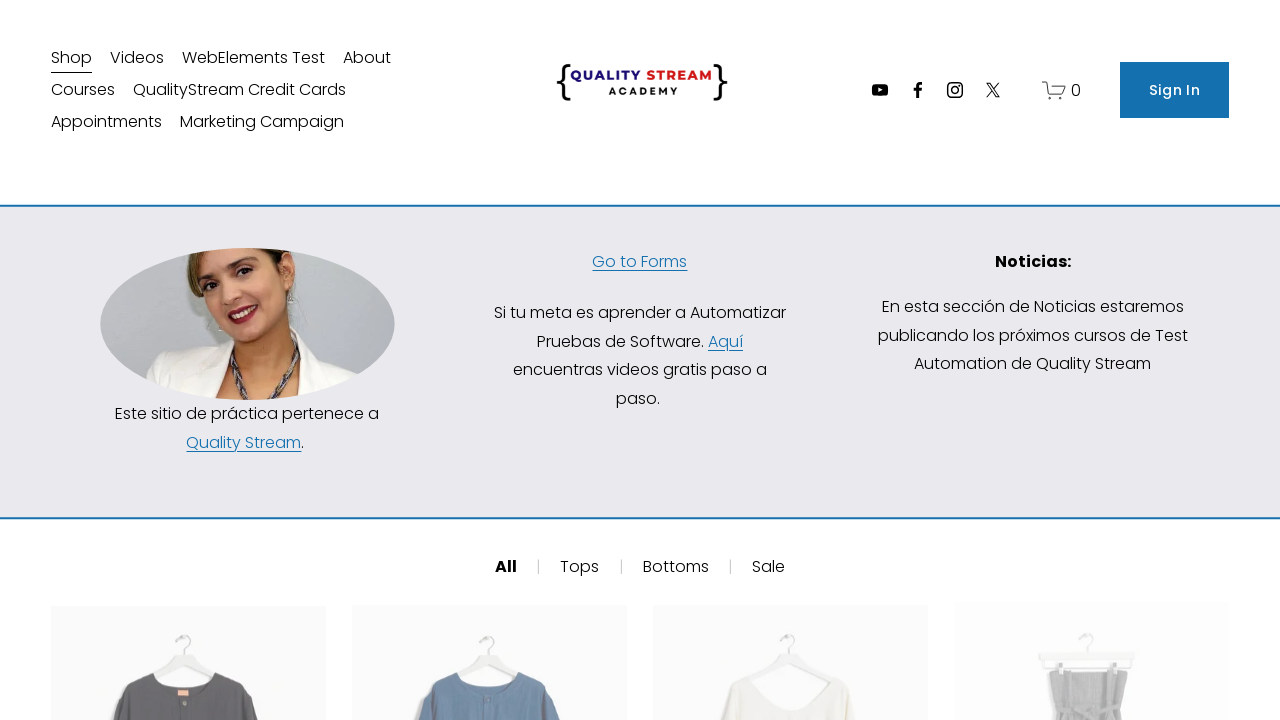

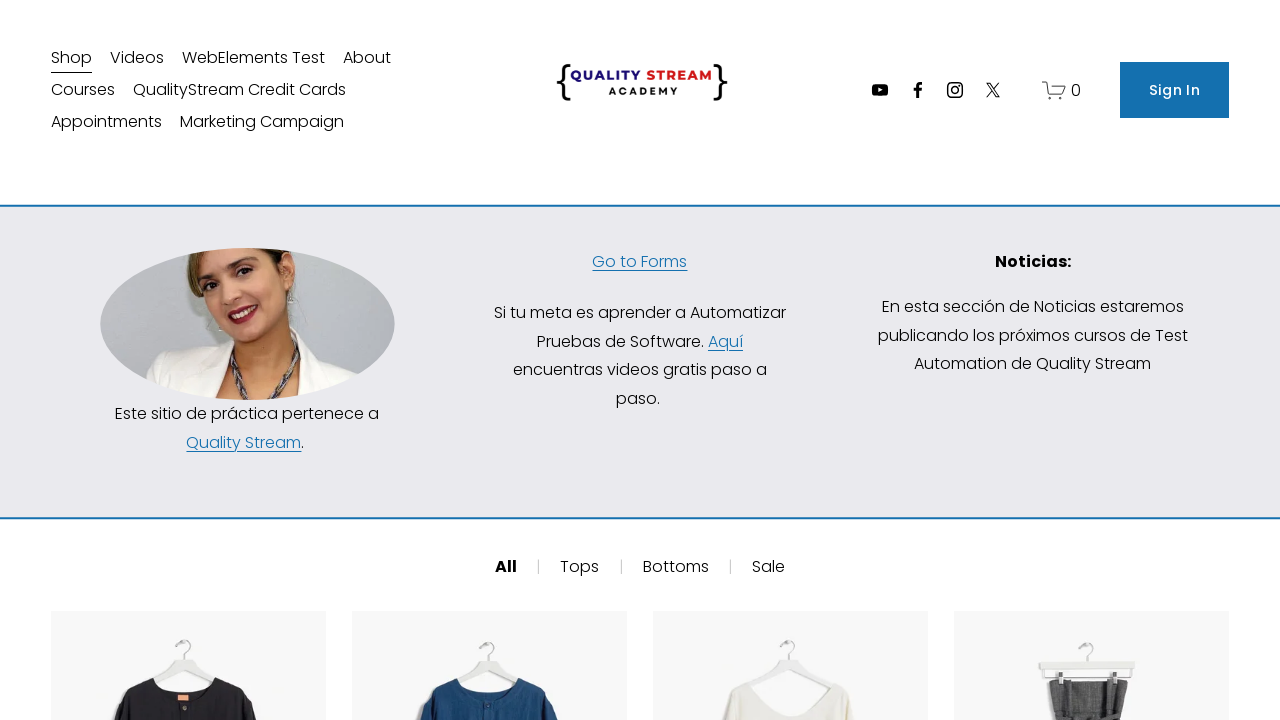